Tests desktop view of GitHub homepage by clicking the sign-in link

Starting URL: https://github.com/

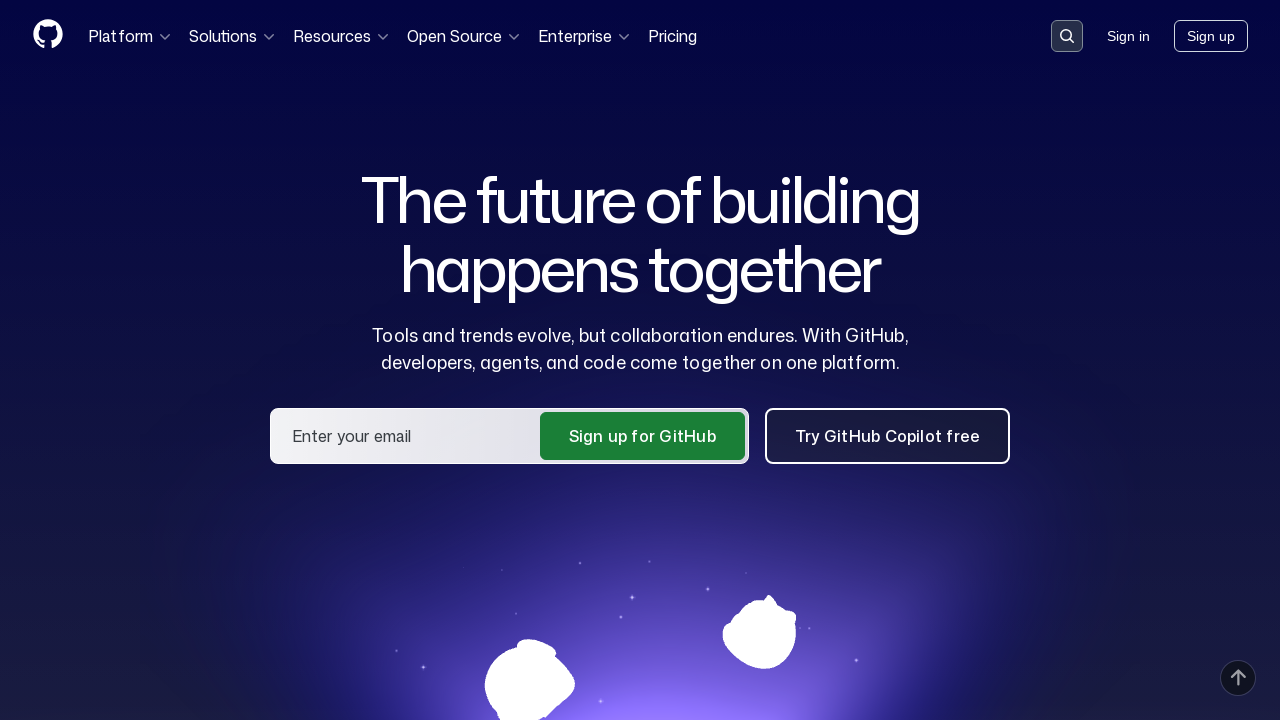

Clicked sign-in link in GitHub homepage header at (1128, 36) on .HeaderMenu-link--sign-in
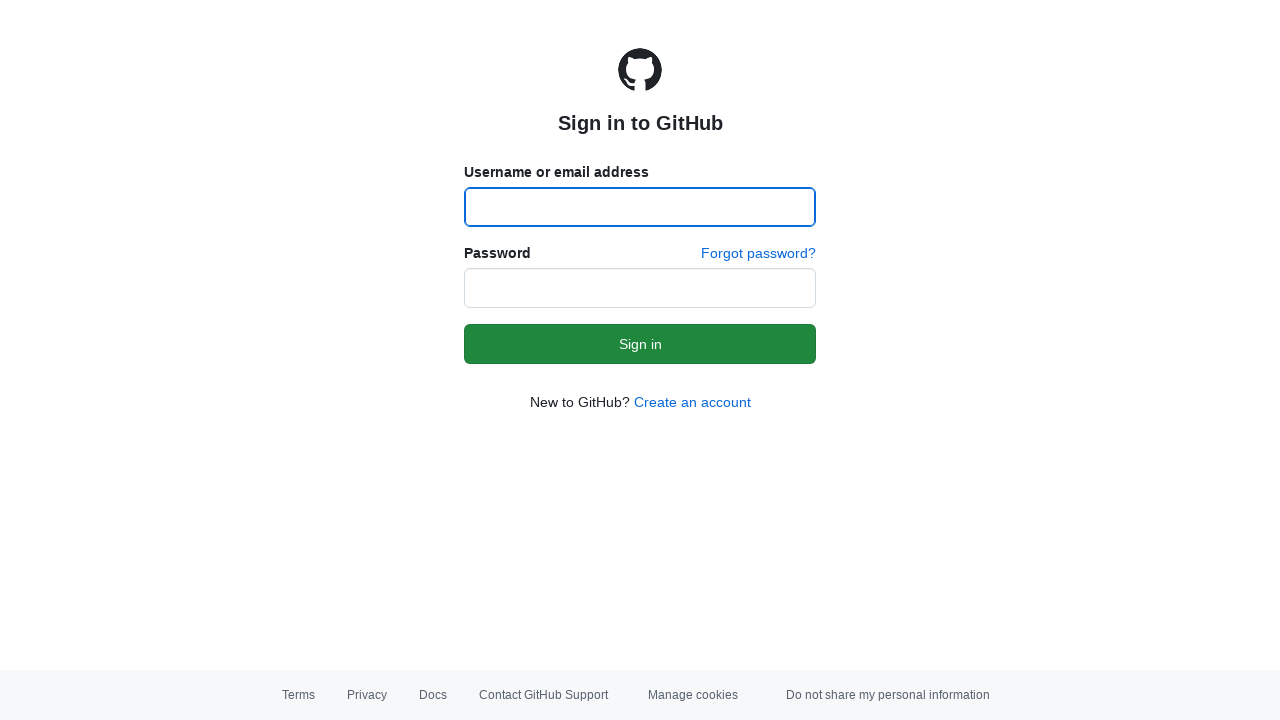

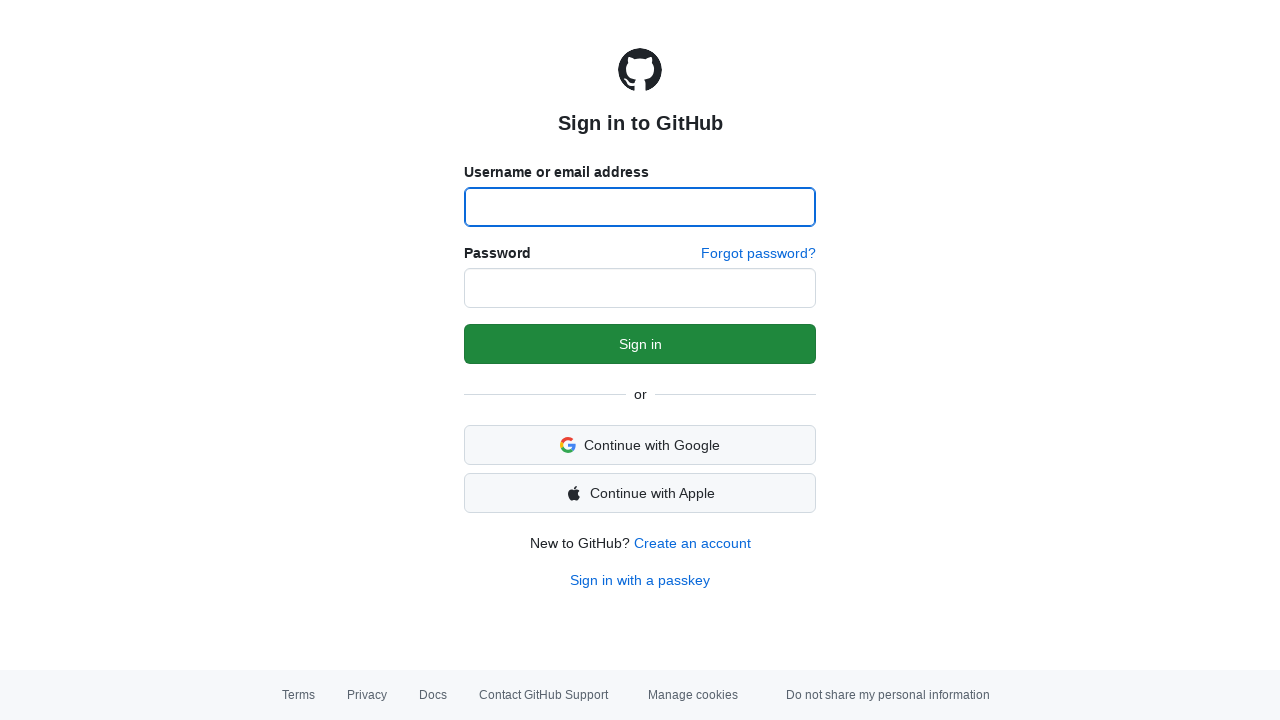